Tests window switching functionality by clicking a link that opens a new window, then switching to the new window and verifying the content

Starting URL: https://the-internet.herokuapp.com/windows

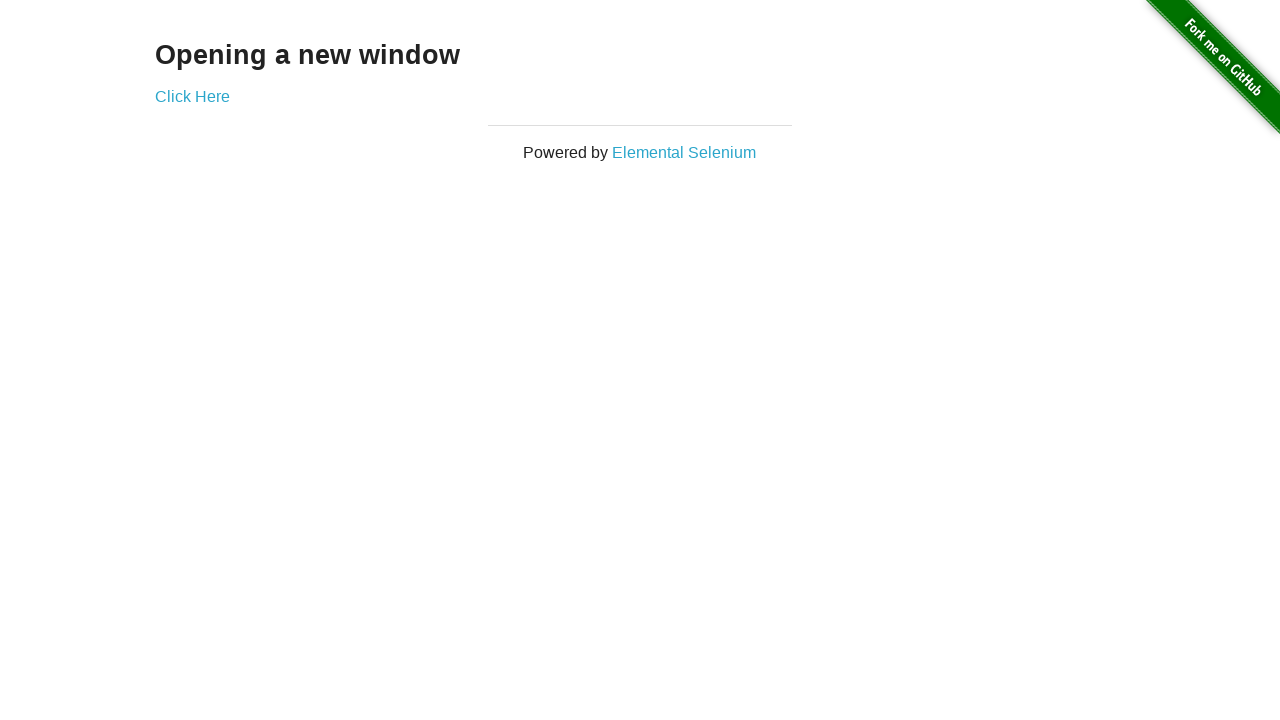

Clicked 'Click Here' link to open new window at (192, 96) on xpath=//div[@class='example']//a
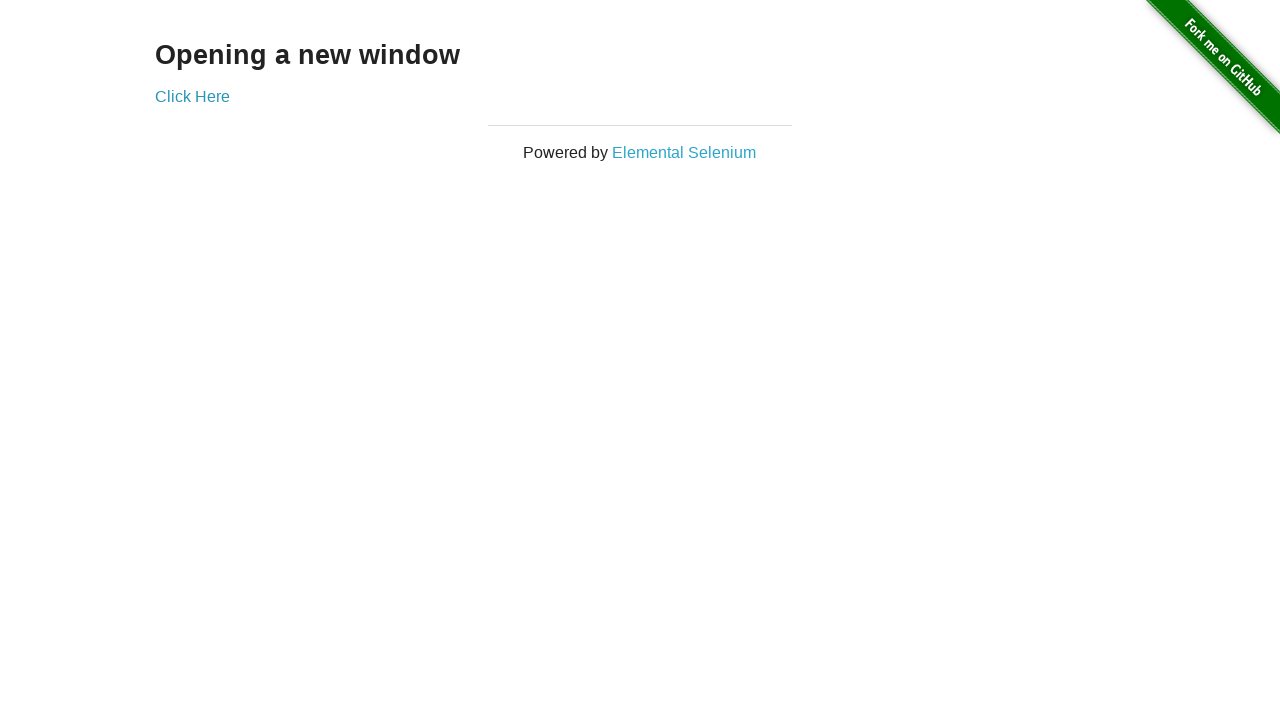

Captured new window page object
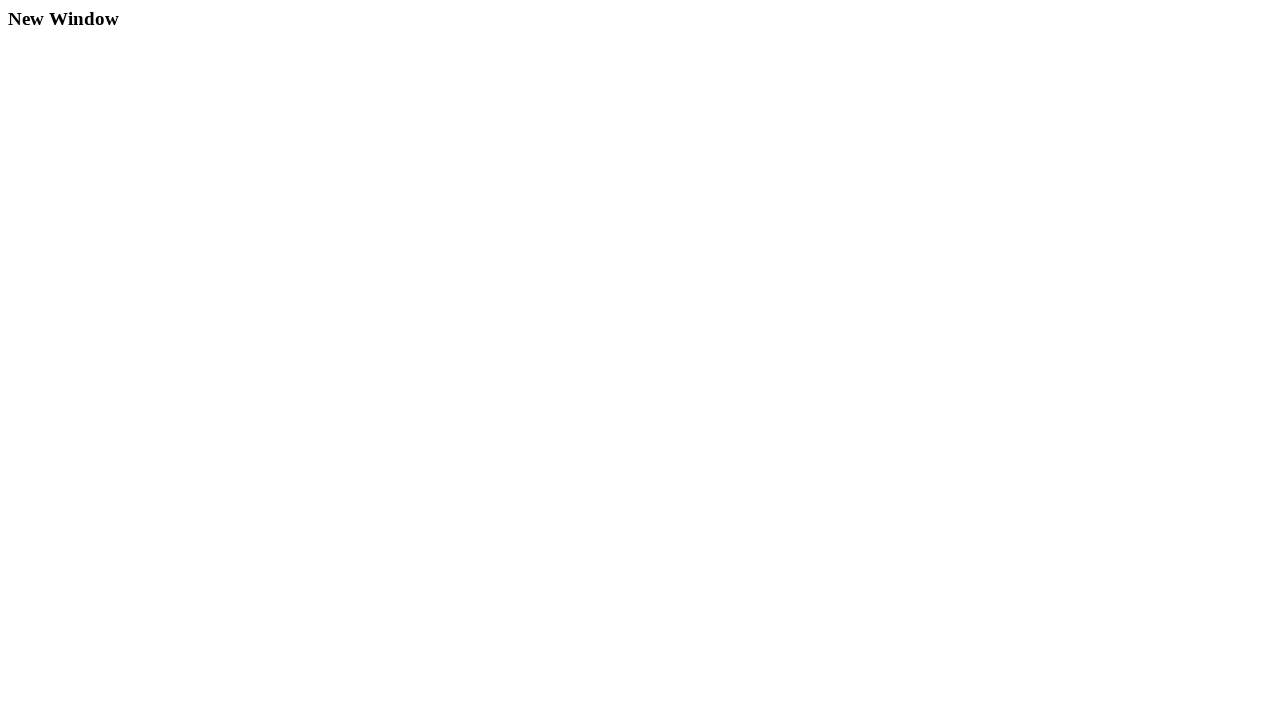

New window page loaded completely
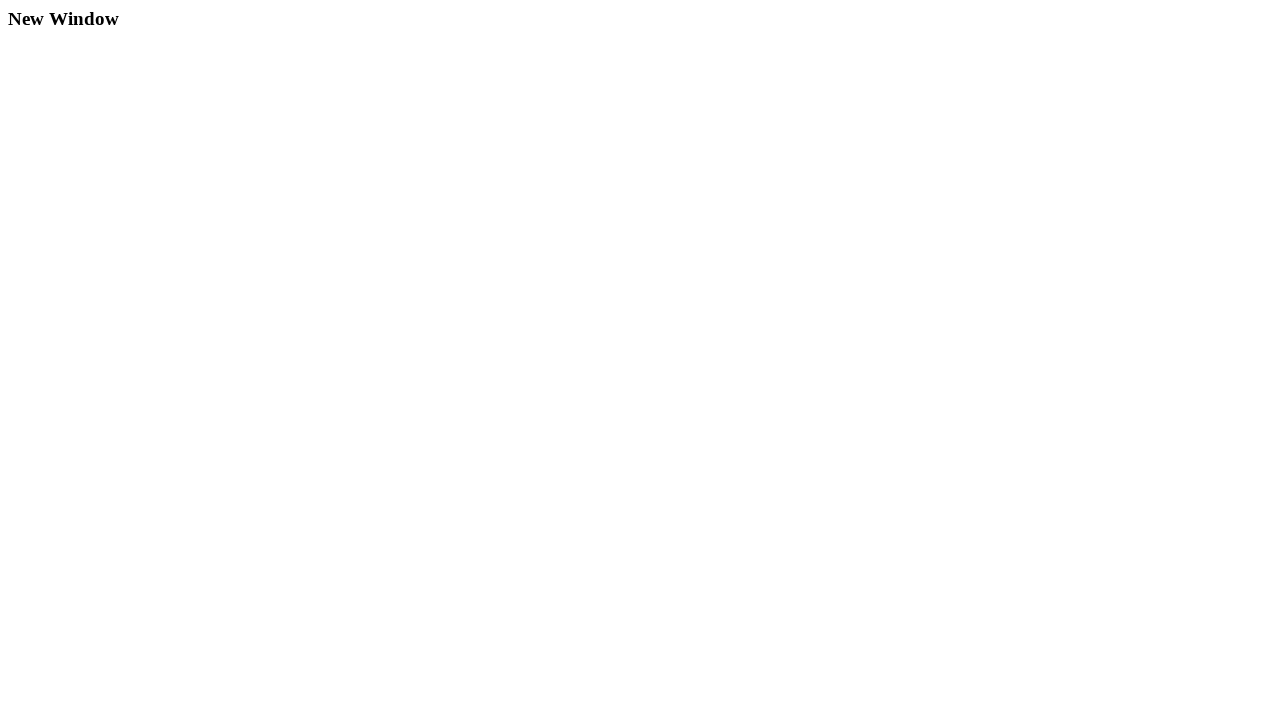

Header element in new window is visible
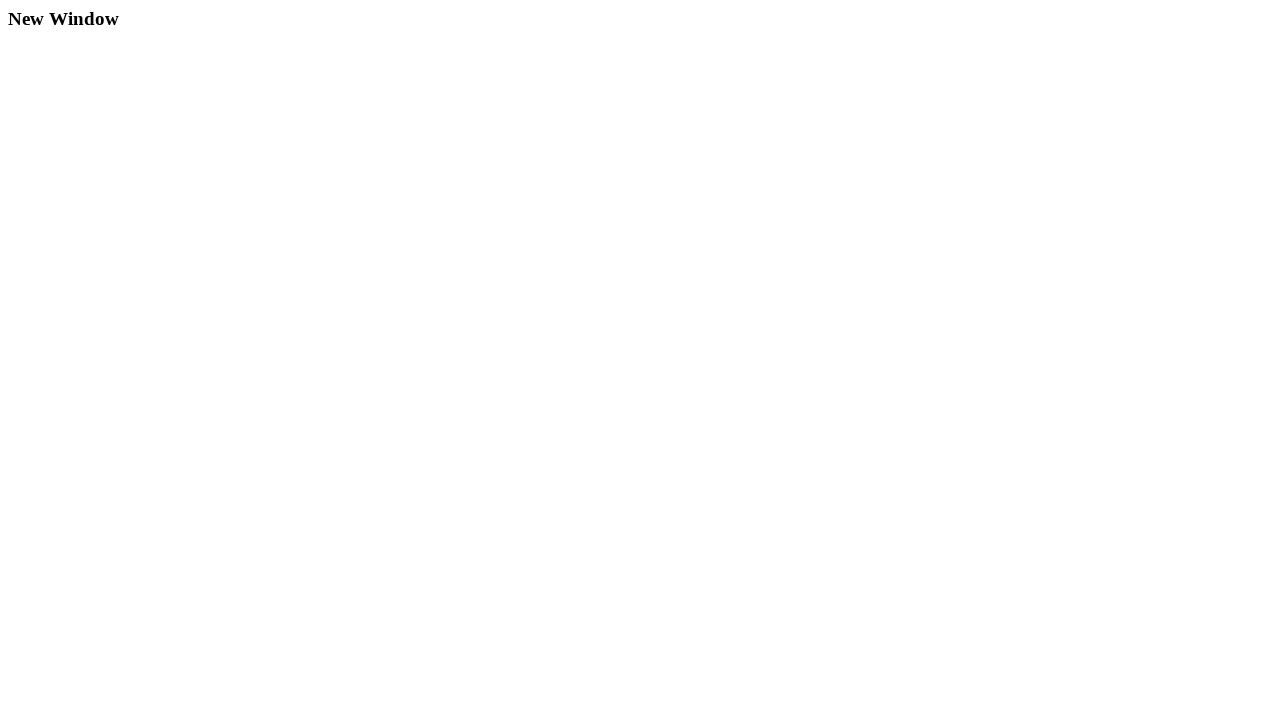

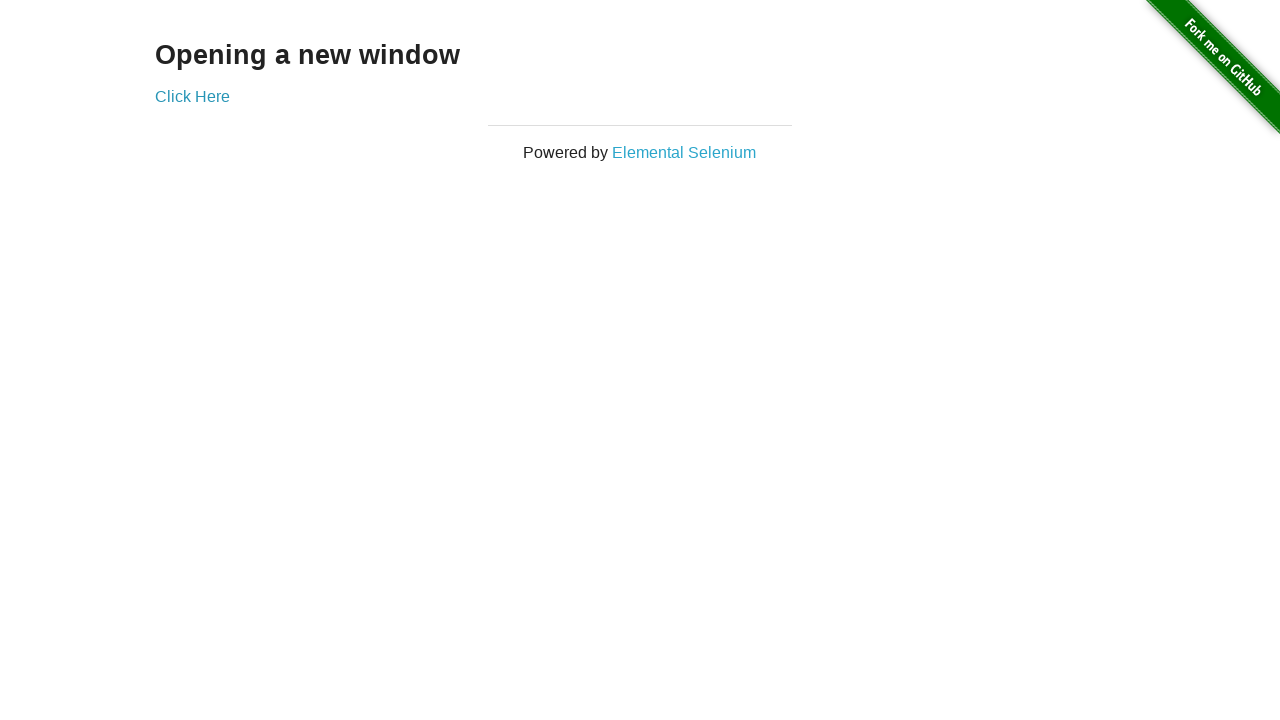